Tests radio button functionality by selecting "Yellow" as favorite color and "Football" as favorite sport on a practice form page

Starting URL: https://practice.expandtesting.com/radio-buttons

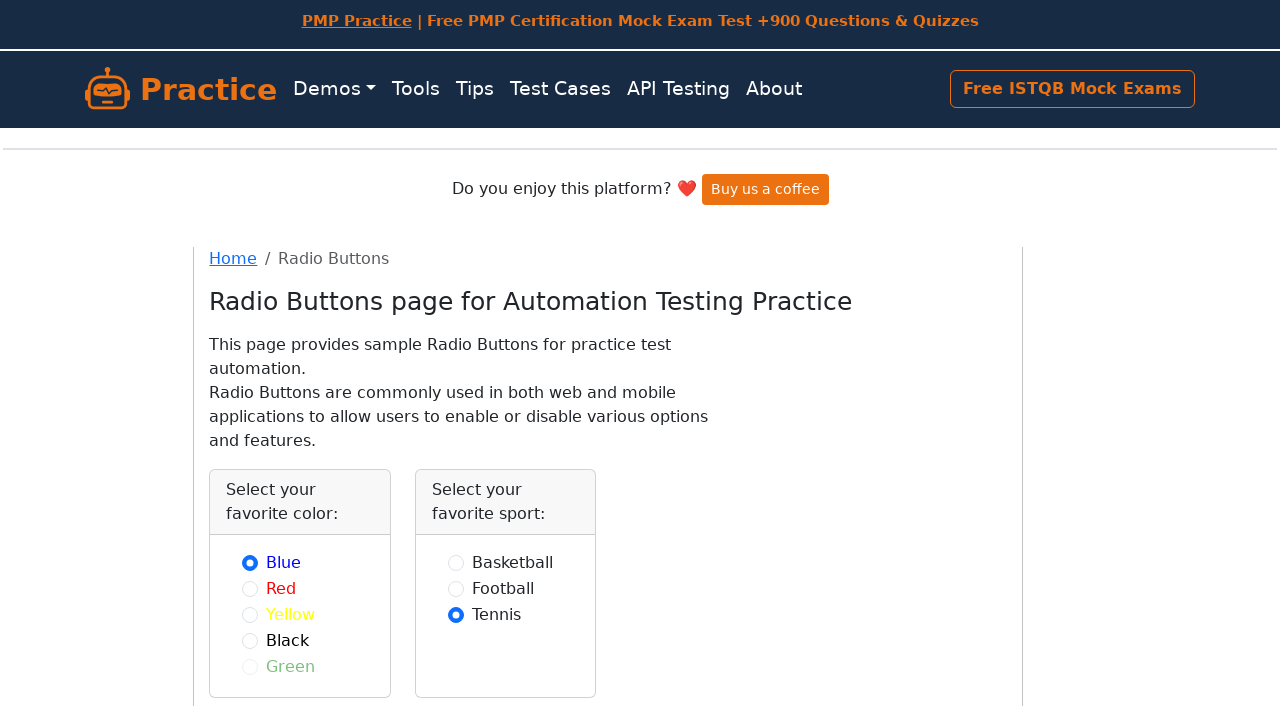

Navigated to radio buttons practice page
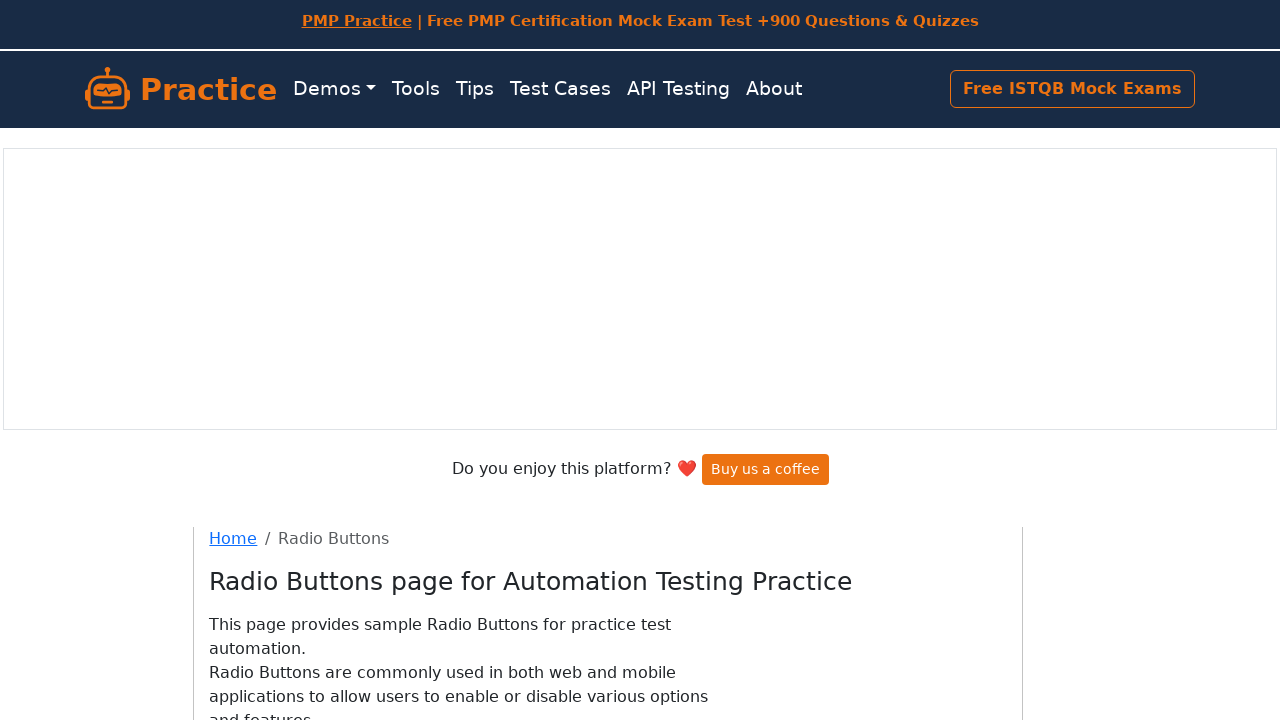

Yellow radio button became visible
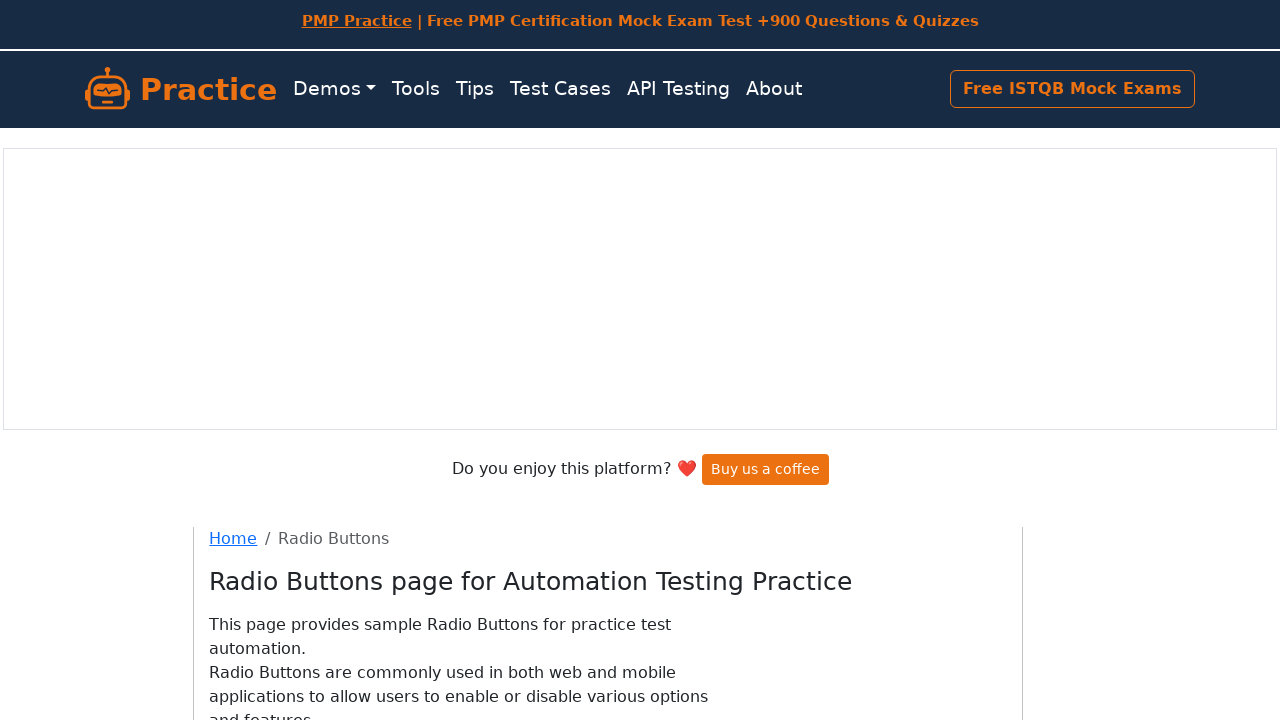

Selected 'Yellow' as favorite color at (250, 400) on input[type="radio"][value="yellow"]
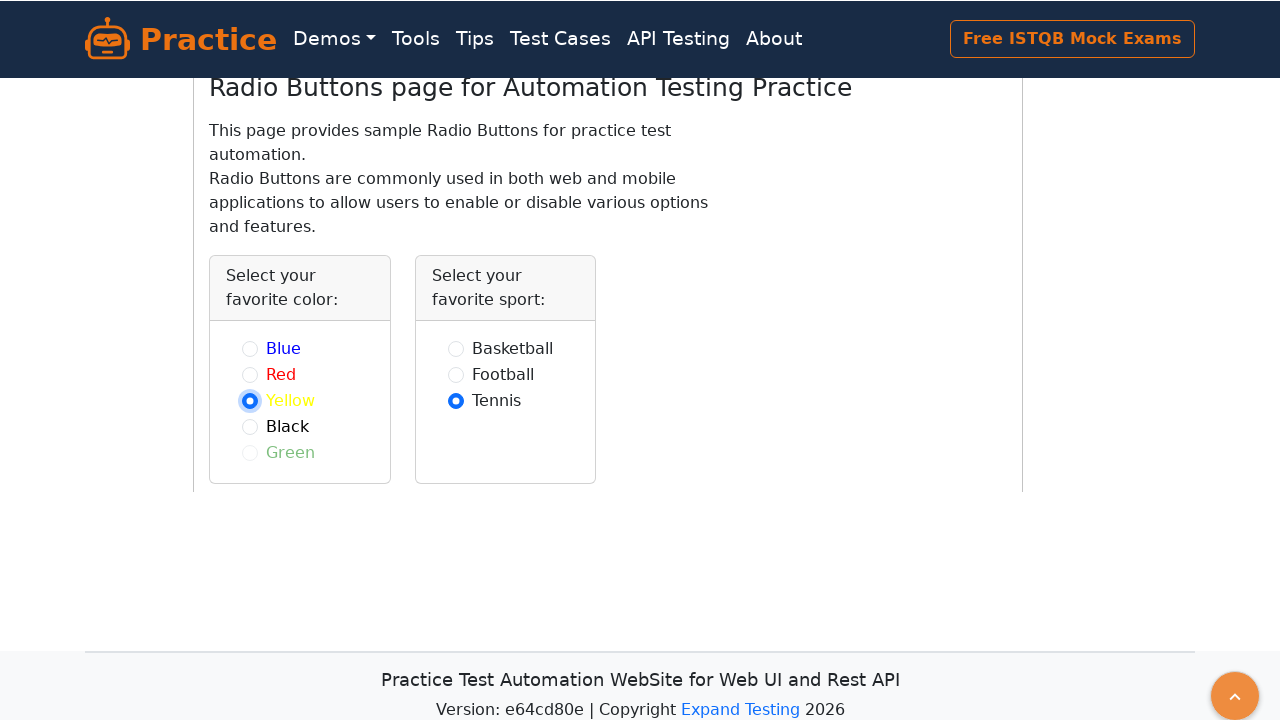

Football radio button became visible
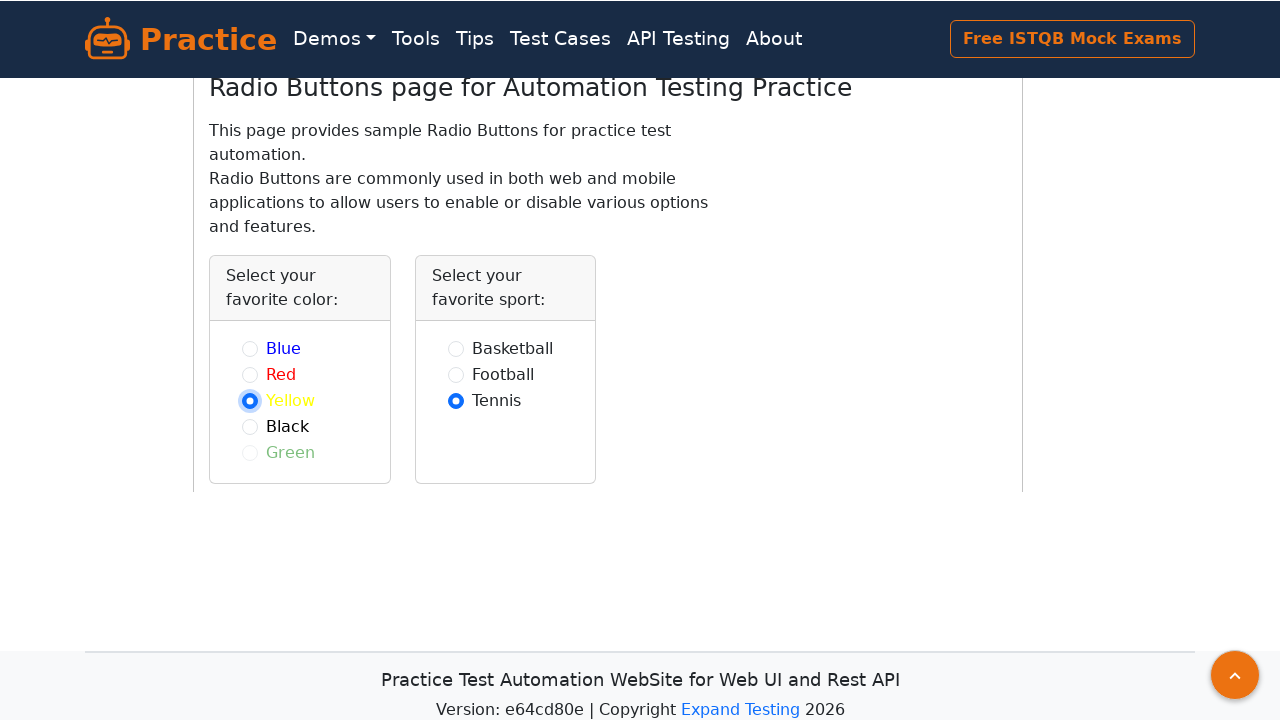

Selected 'Football' as favorite sport at (456, 374) on input[type="radio"][value="football"]
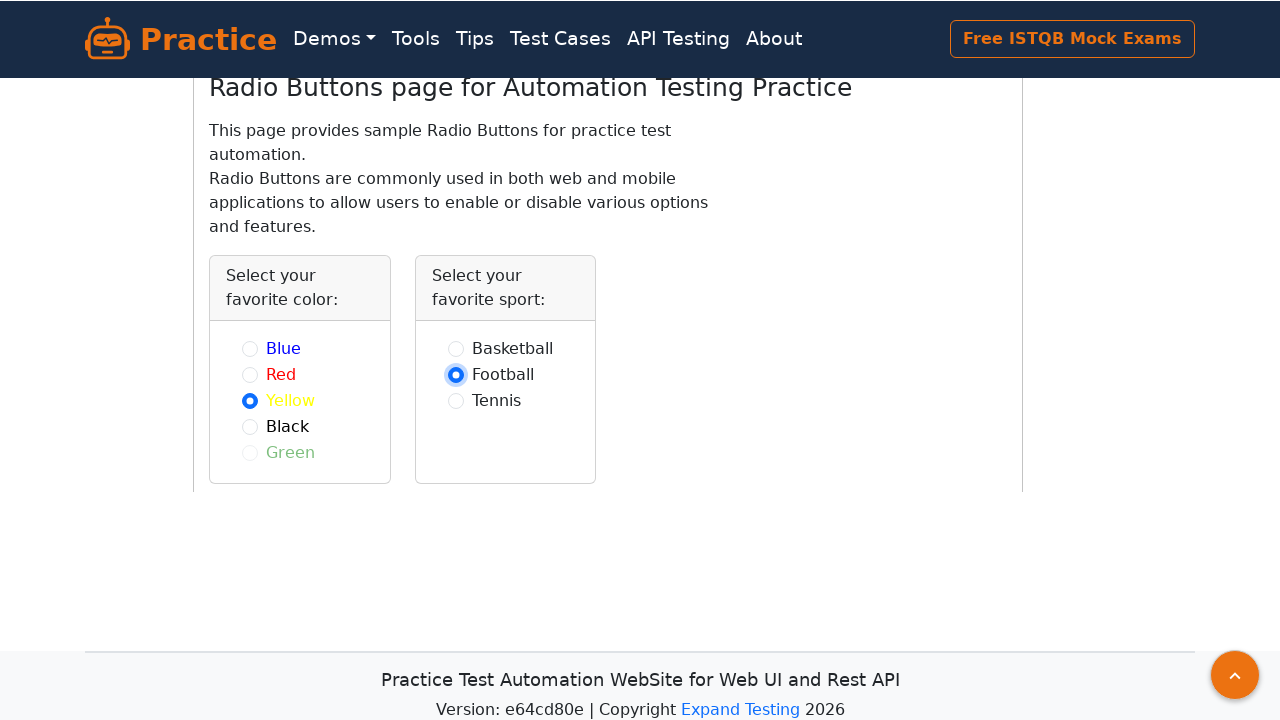

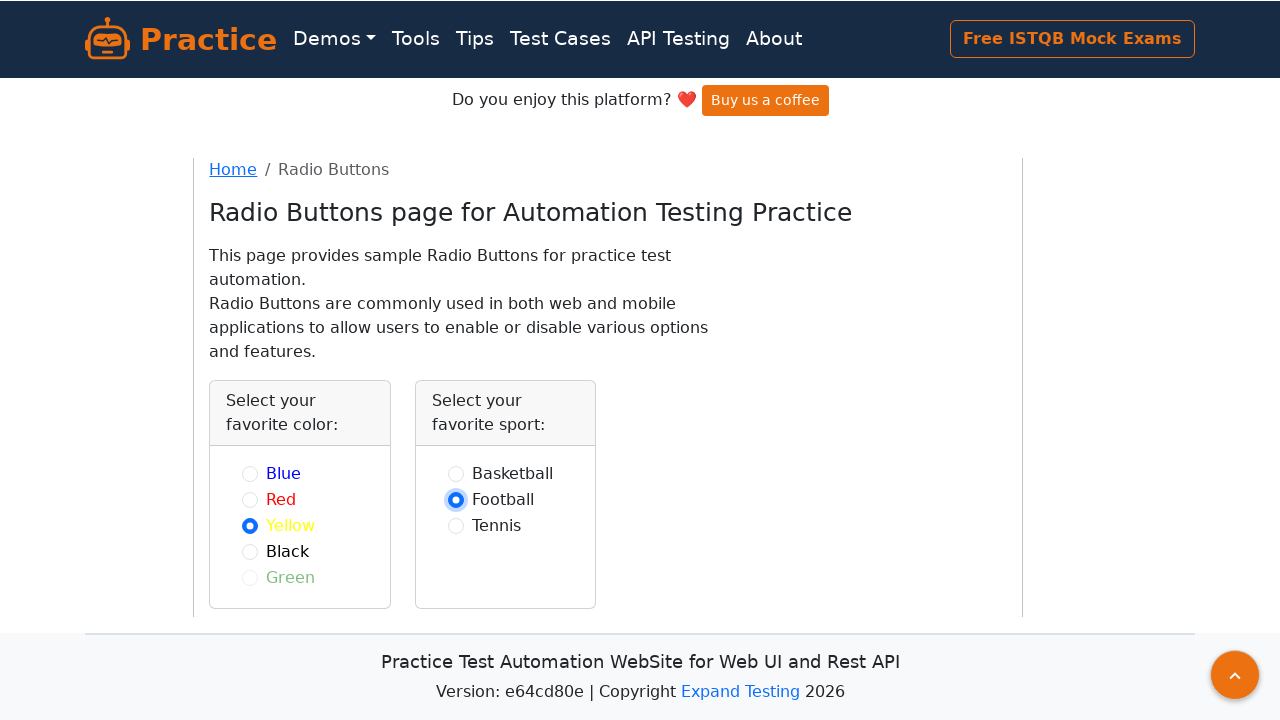